Tests redirect functionality by clicking redirect link and then navigating to a 404 status code page

Starting URL: https://the-internet.herokuapp.com/redirector

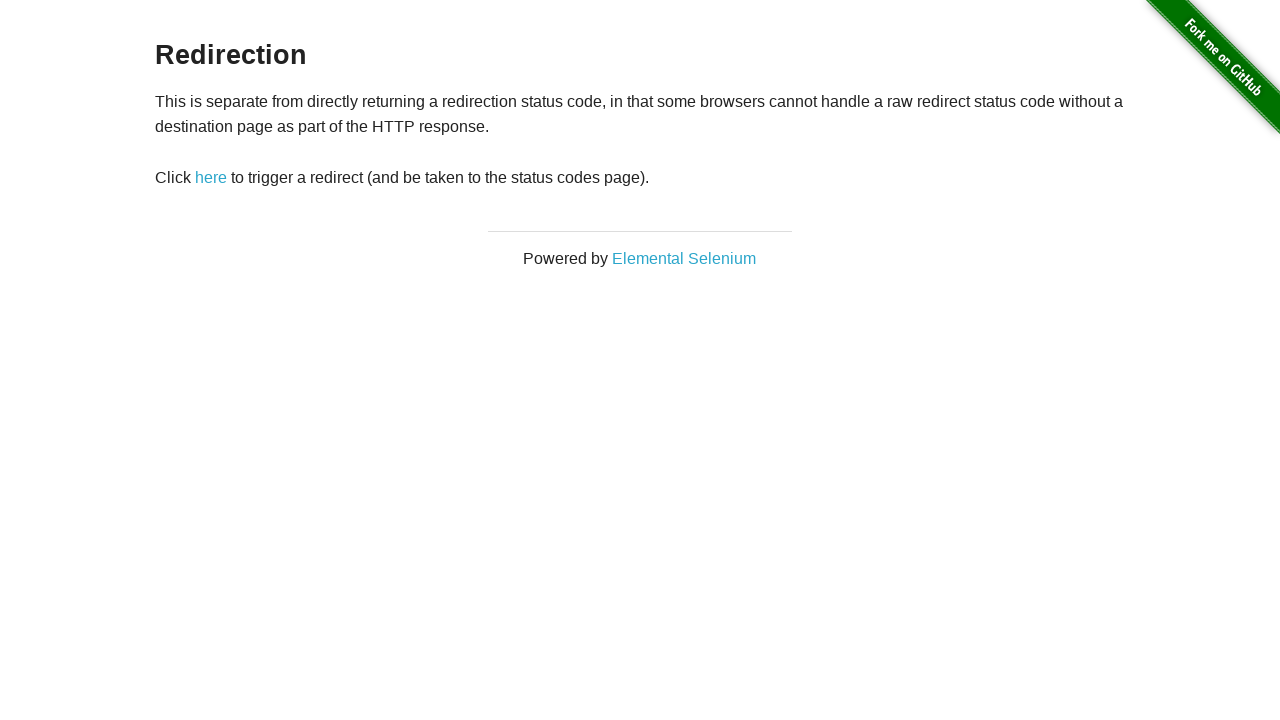

Clicked the redirect button at (211, 178) on #redirect
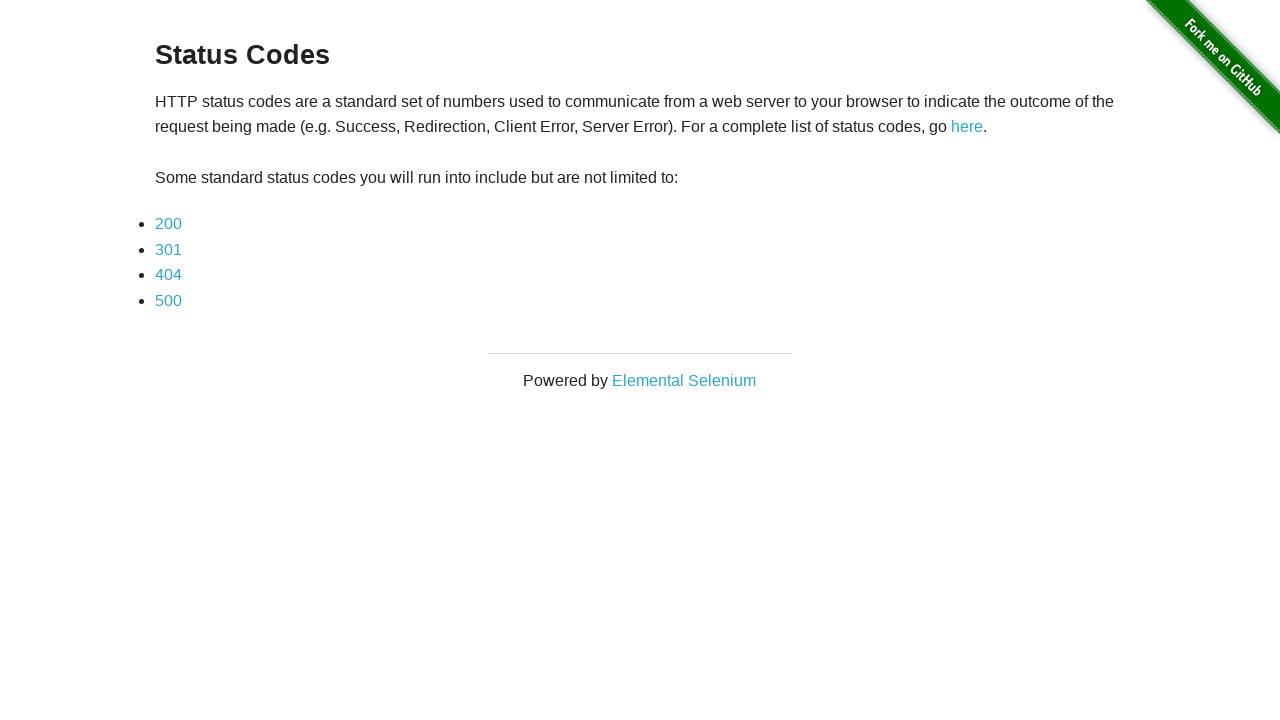

Clicked the third link to navigate to 404 status code page at (168, 275) on #content div ul li:nth-child(3) a
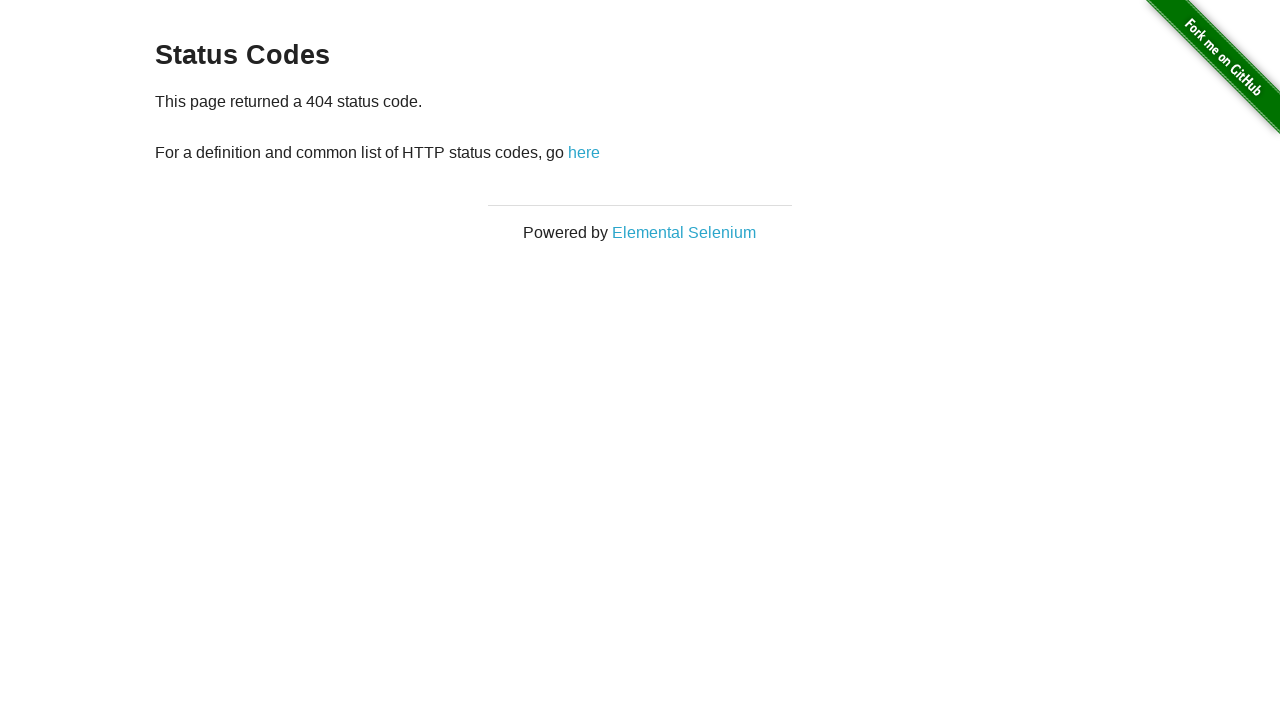

404 status code page loaded successfully
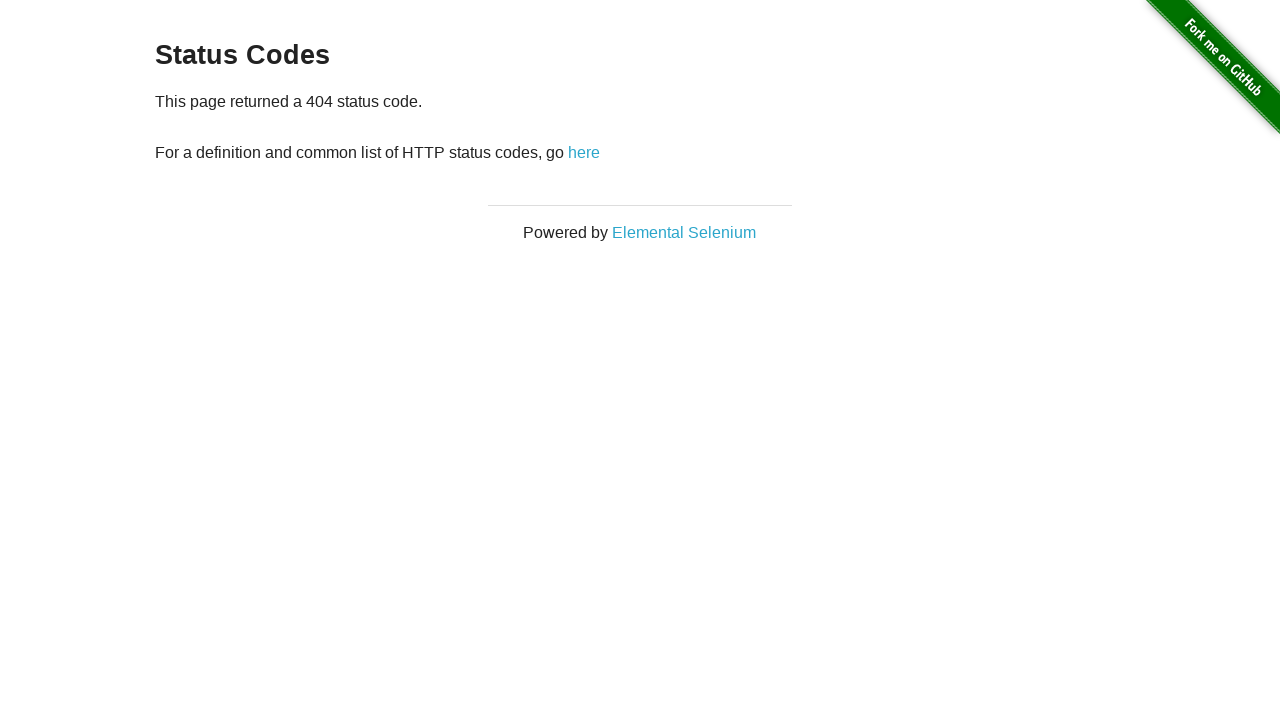

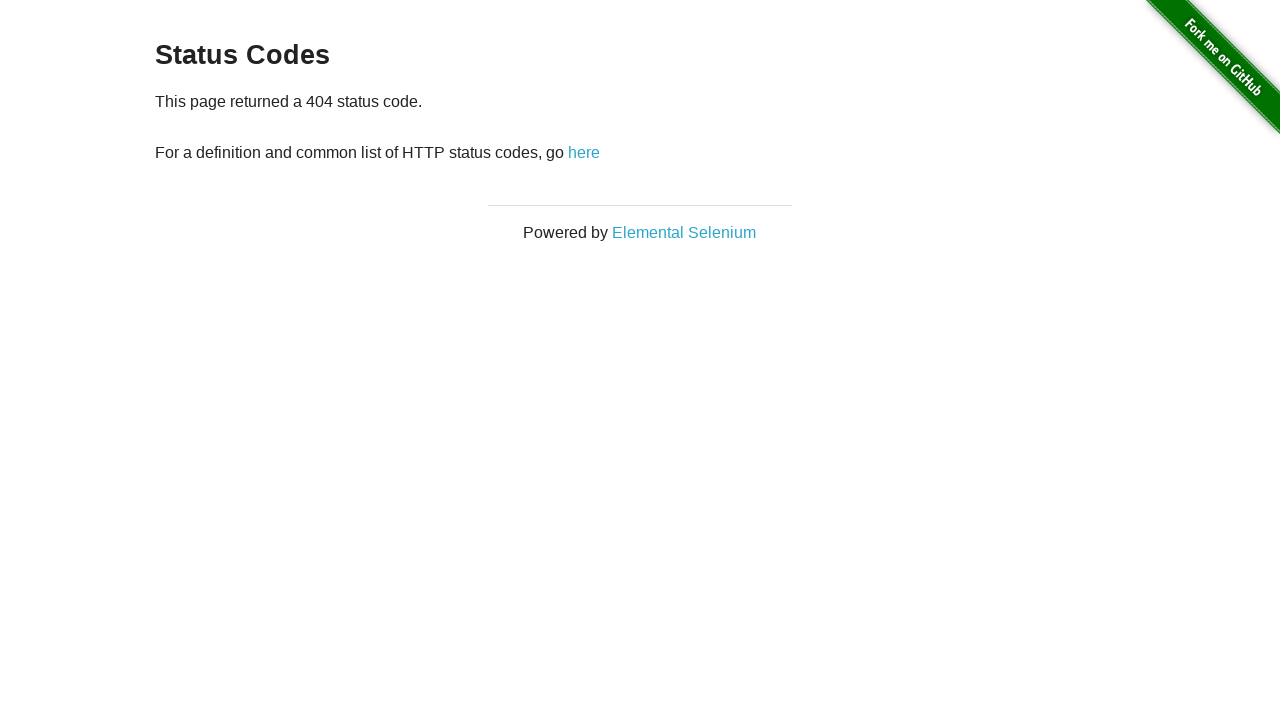